Tests form validation by submitting with minimal required fields only (no email or gender)

Starting URL: https://demoqa.com/automation-practice-form

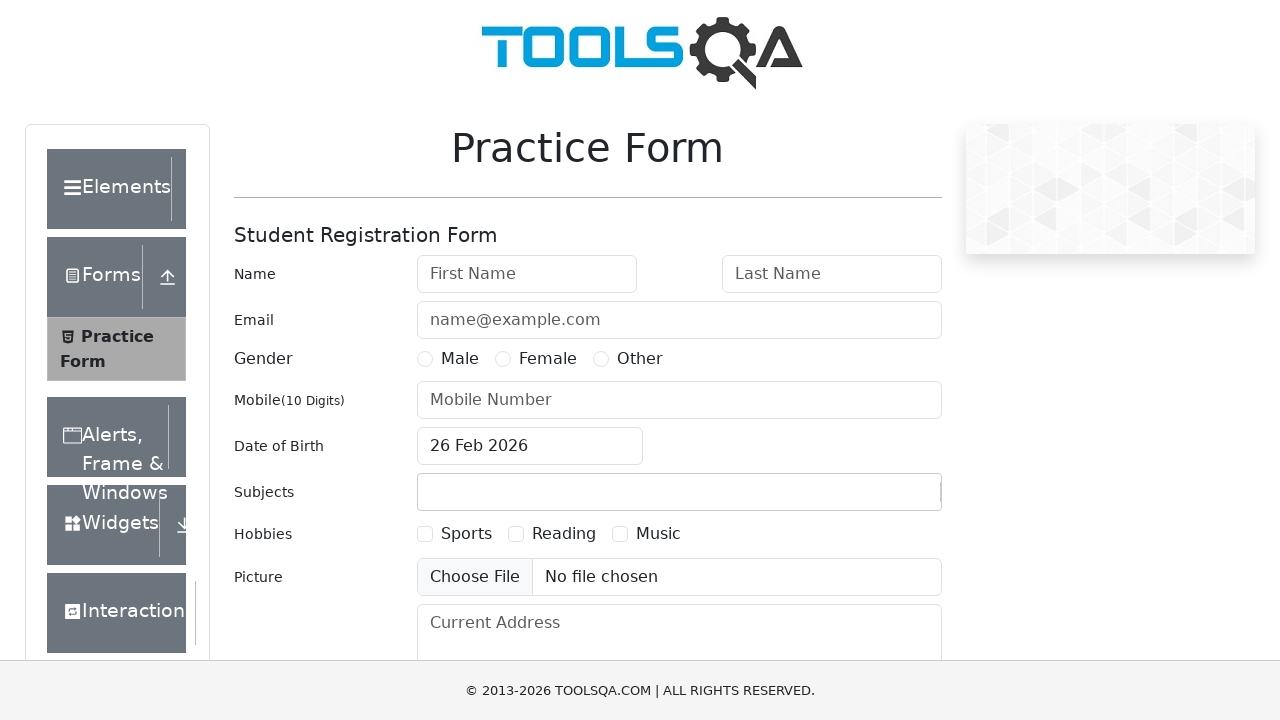

Filled first name field with 'Michael' on input#firstName
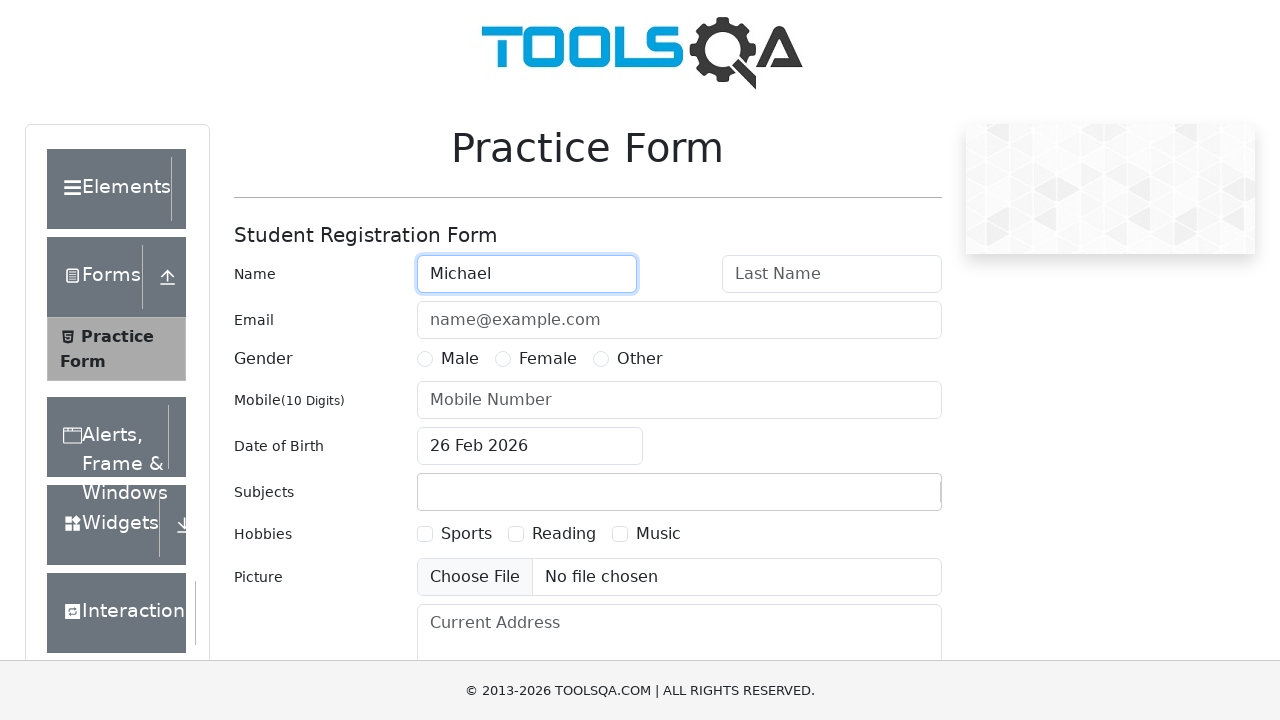

Filled last name field with 'Brown' on input#lastName
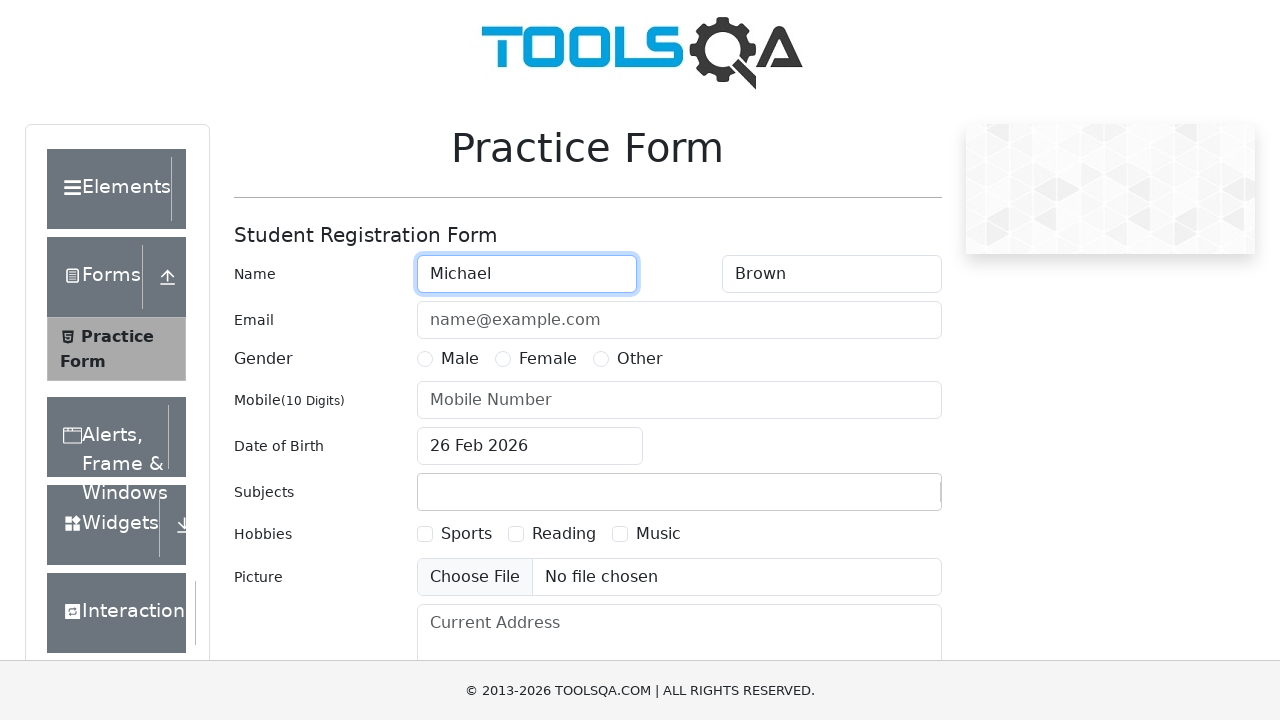

Filled mobile number field with '7778889999' on input#userNumber
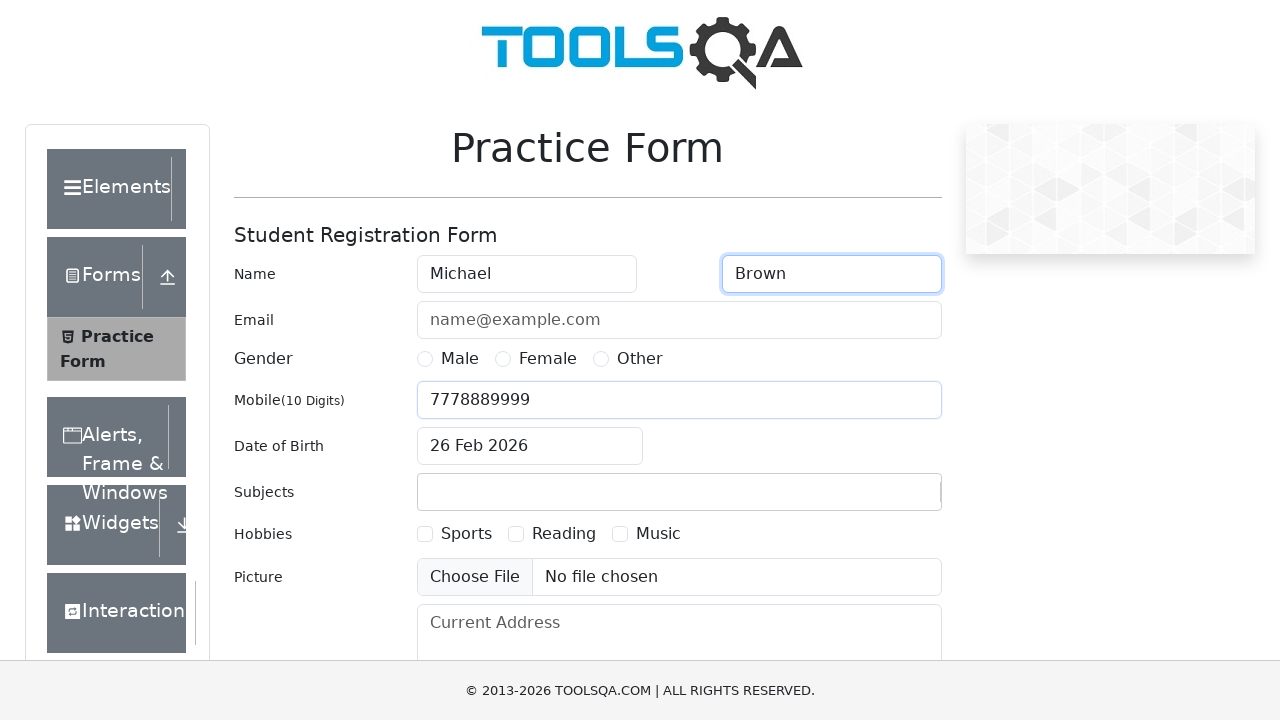

Clicked submit button to test form validation without email and gender at (885, 499) on button#submit
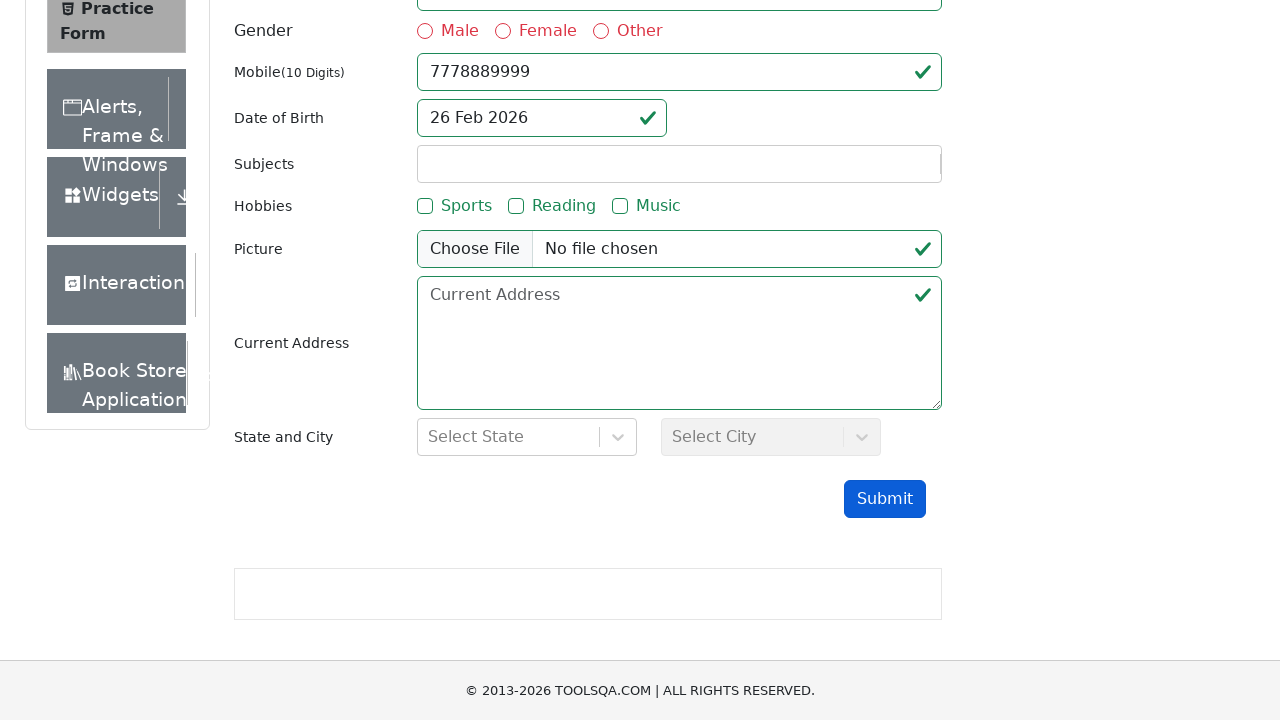

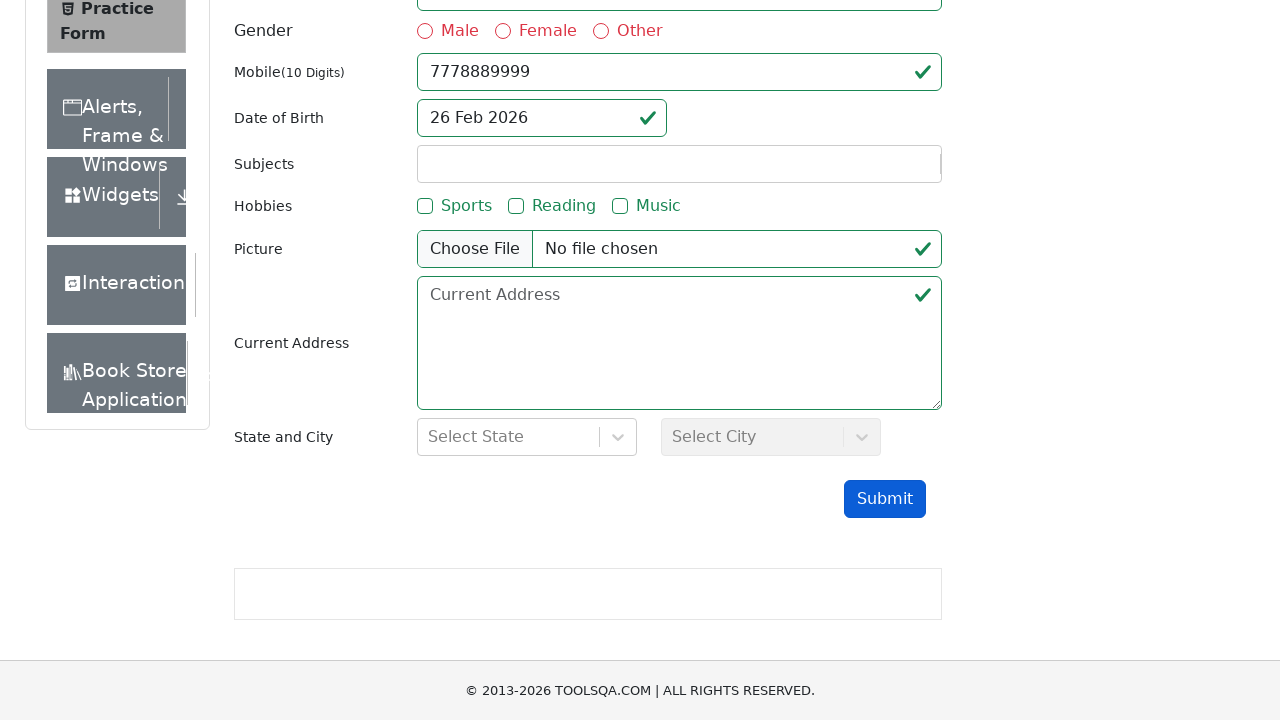